Tests adding multiple laptop products to cart on demoblaze.com demo e-commerce site by navigating to laptop category, selecting products (Sony vaio i5 and Dell i7 8gb), adding them to cart, and accepting the confirmation alerts.

Starting URL: https://www.demoblaze.com/index.html

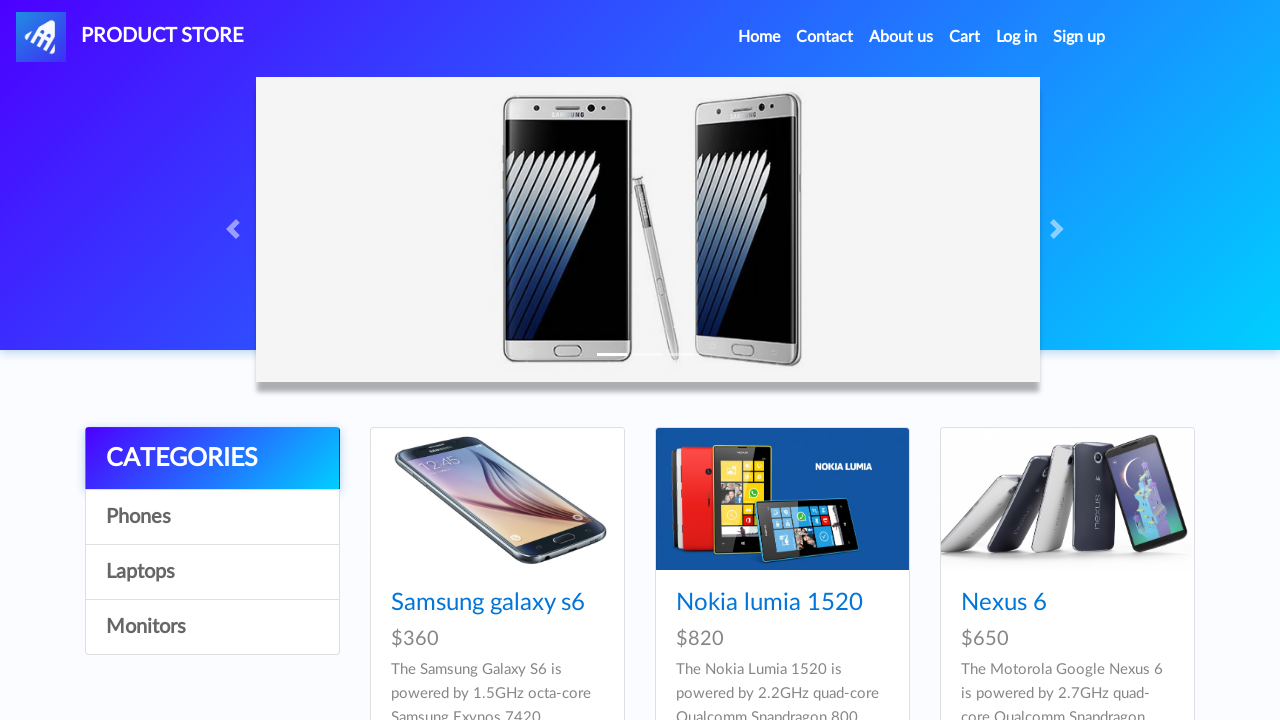

Clicked on Laptops category at (212, 572) on a:has-text('Laptops')
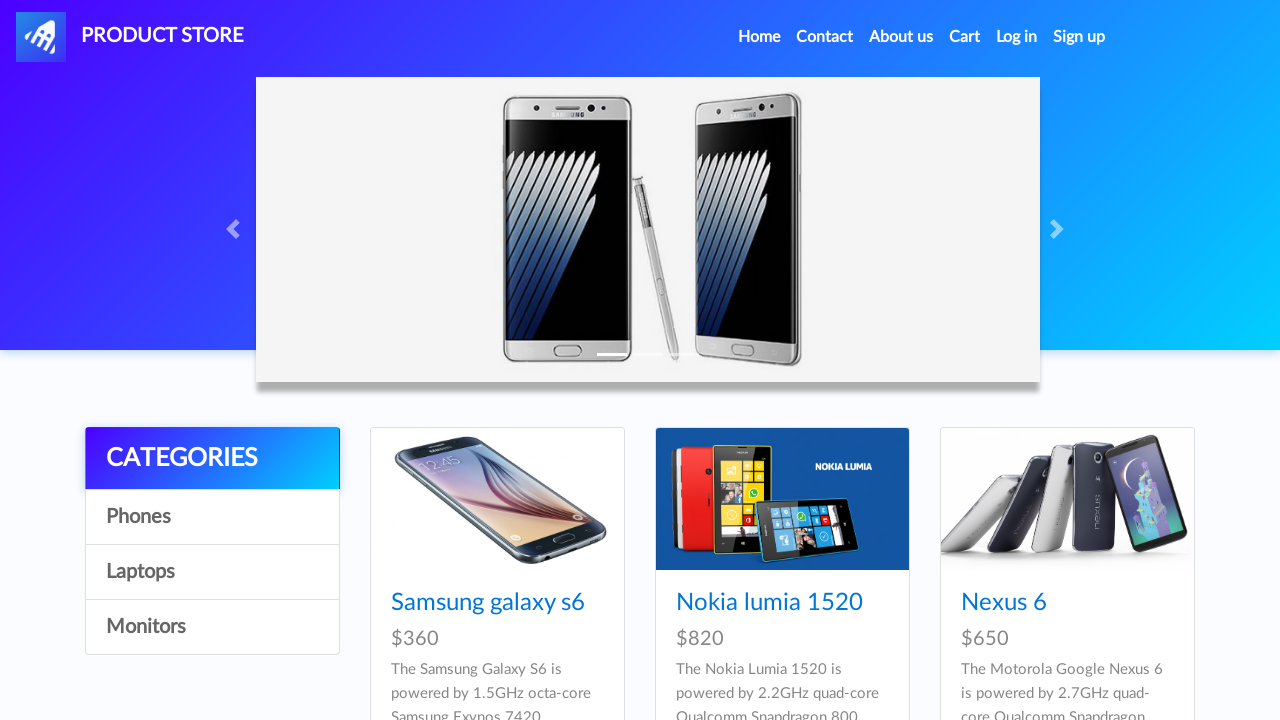

Waited for laptop products to load
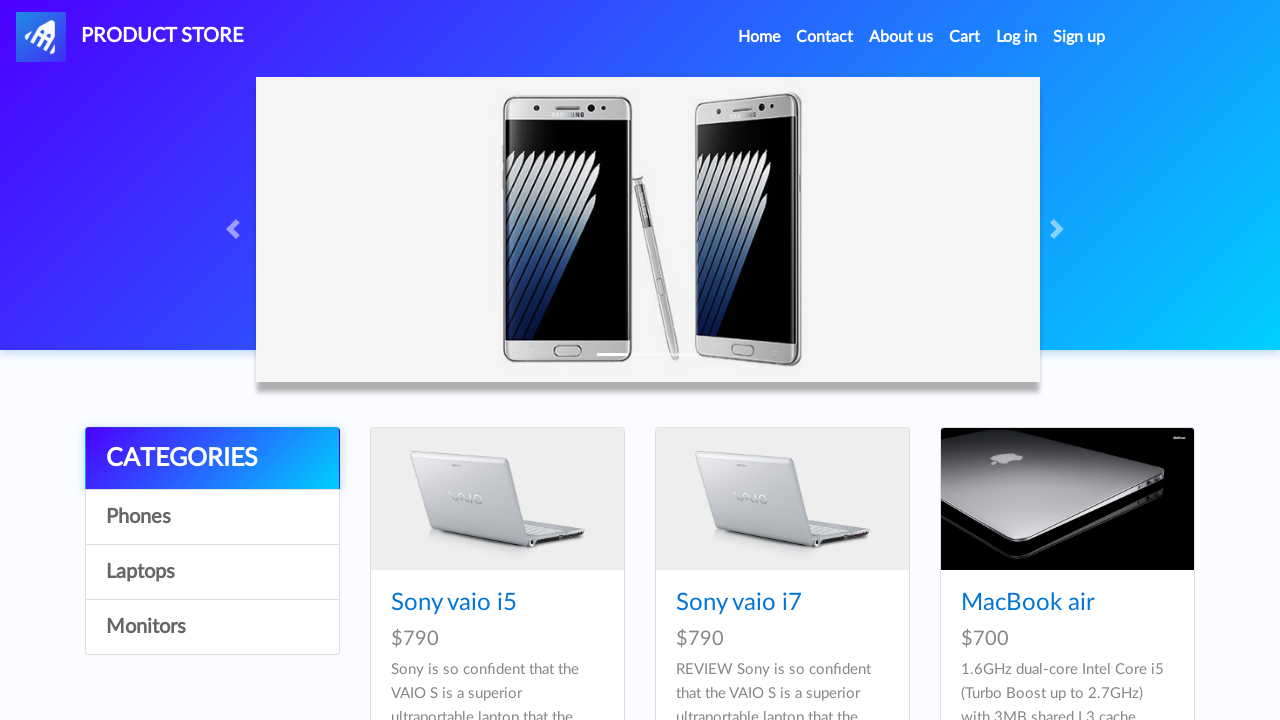

Clicked on Sony vaio i5 product at (454, 603) on a:has-text('Sony vaio i5')
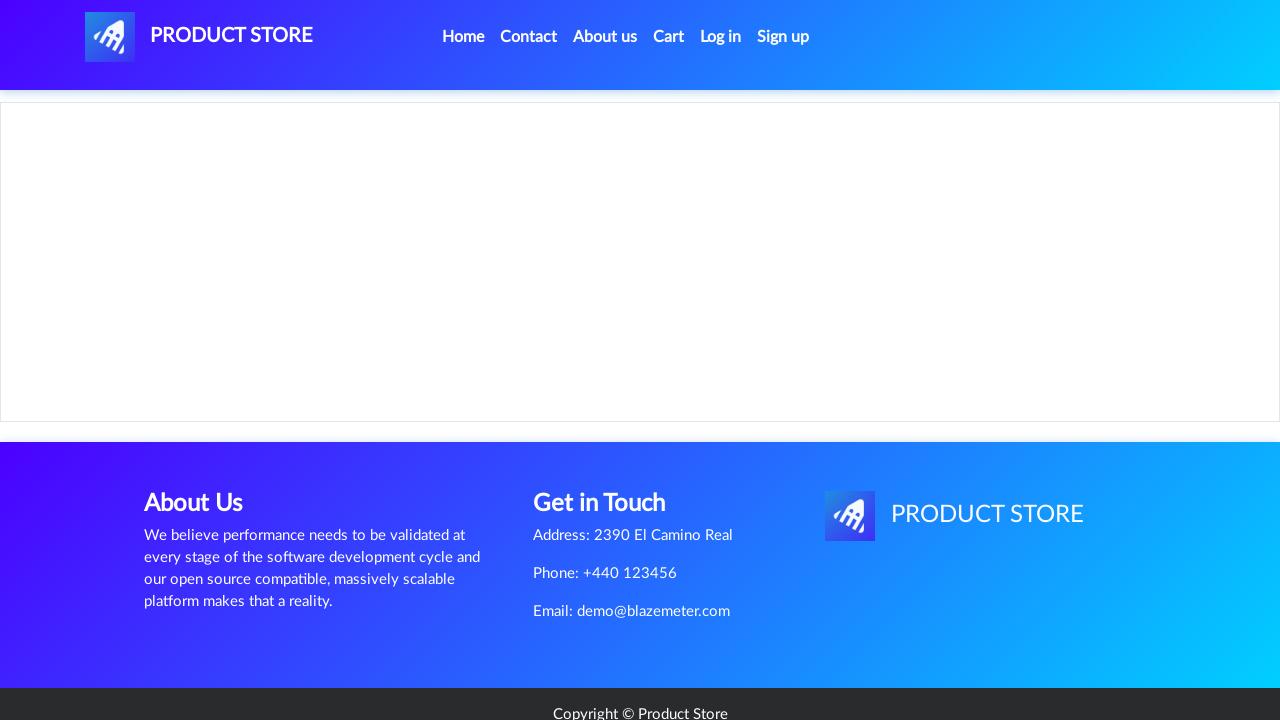

Product details page loaded with price container
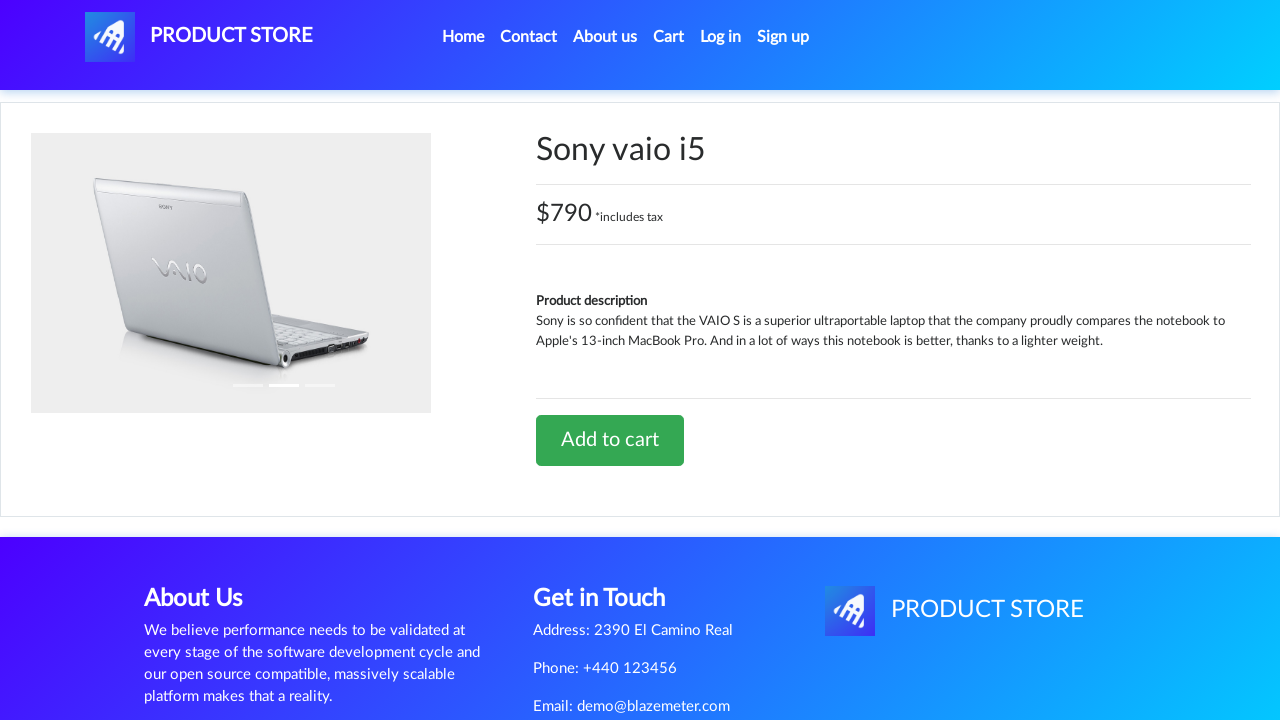

Clicked 'Add to cart' button for Sony vaio i5 at (610, 440) on a:has-text('Add to cart')
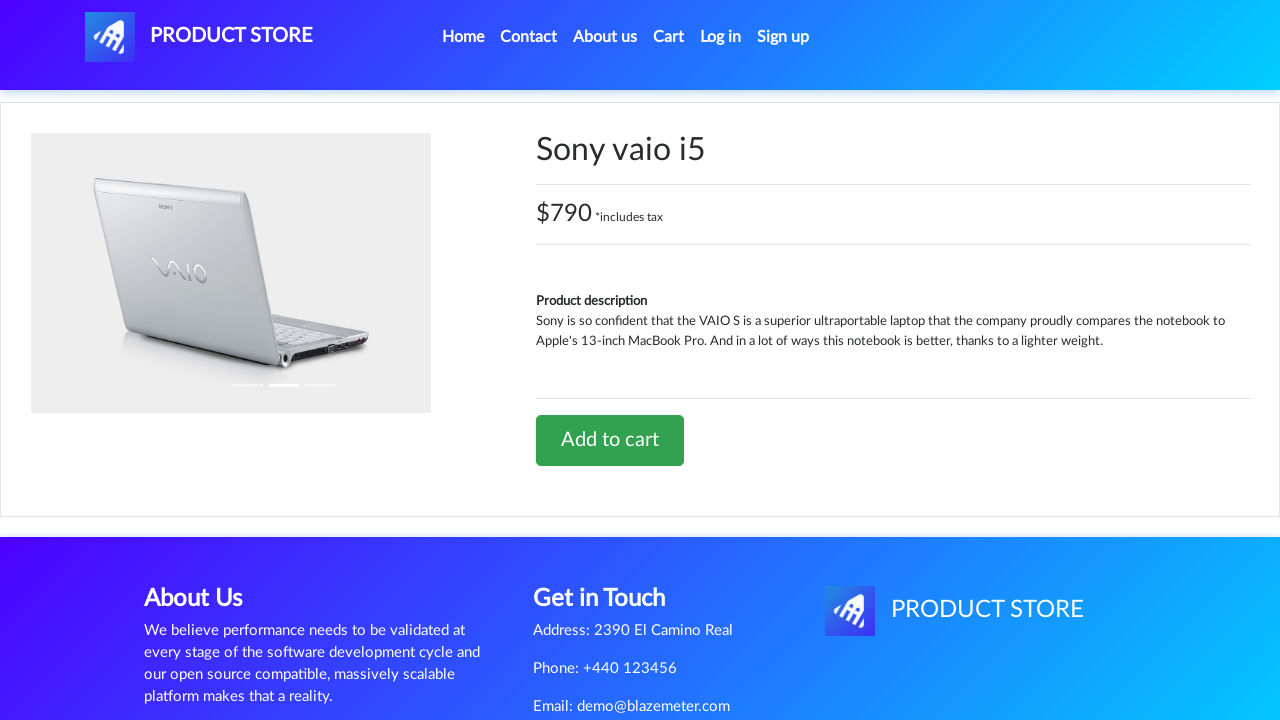

Set up dialog handler to accept confirmation alerts
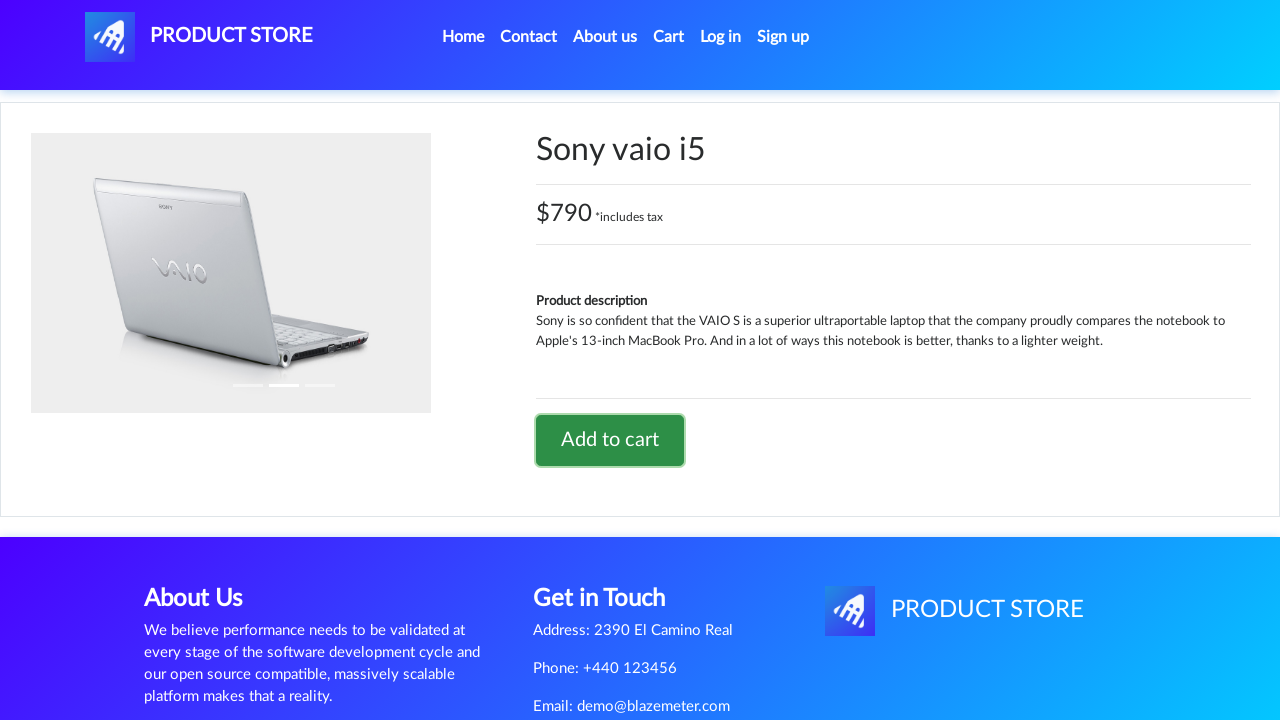

Waited for alert confirmation to complete
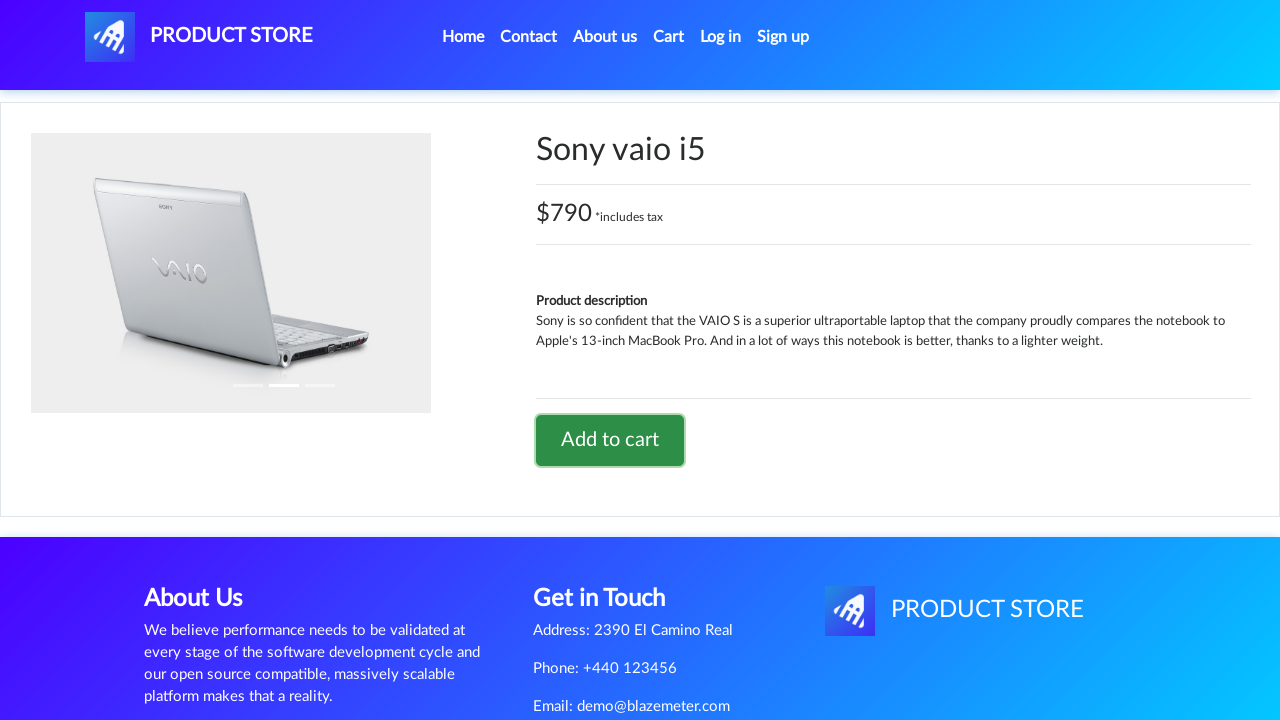

Clicked Home link to navigate back at (463, 37) on a:has-text('Home')
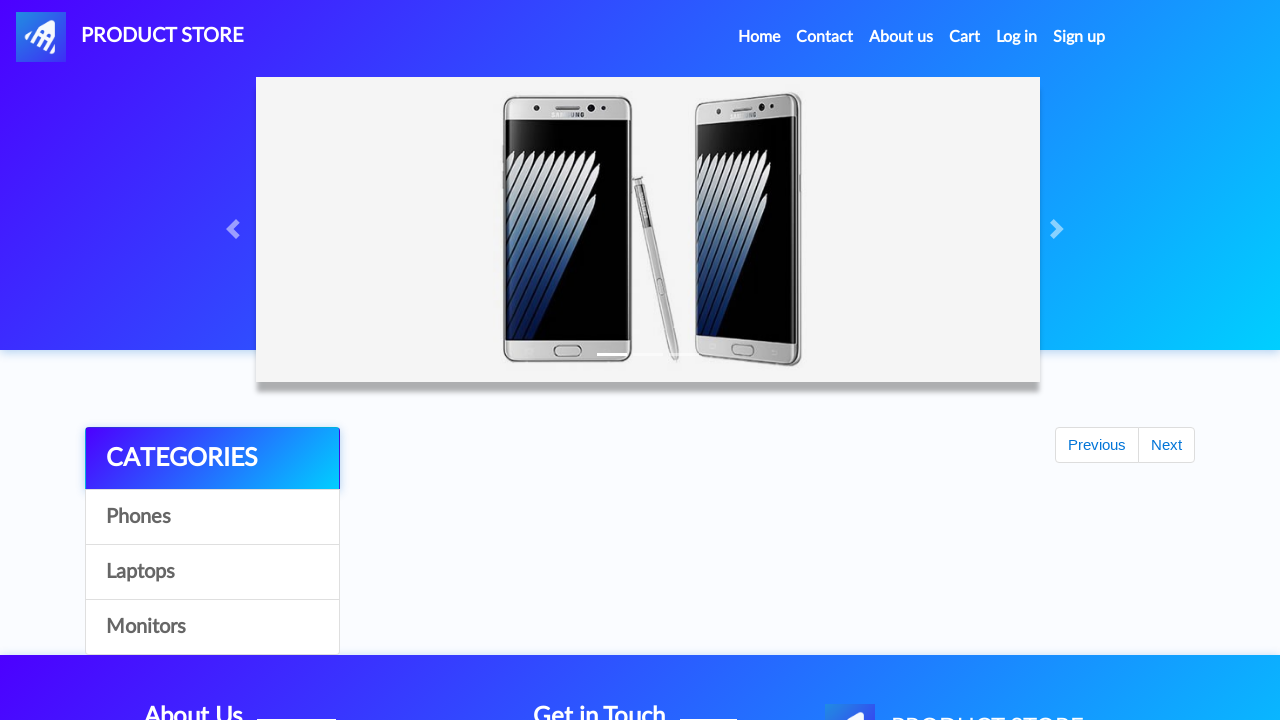

Waited for Home page to load
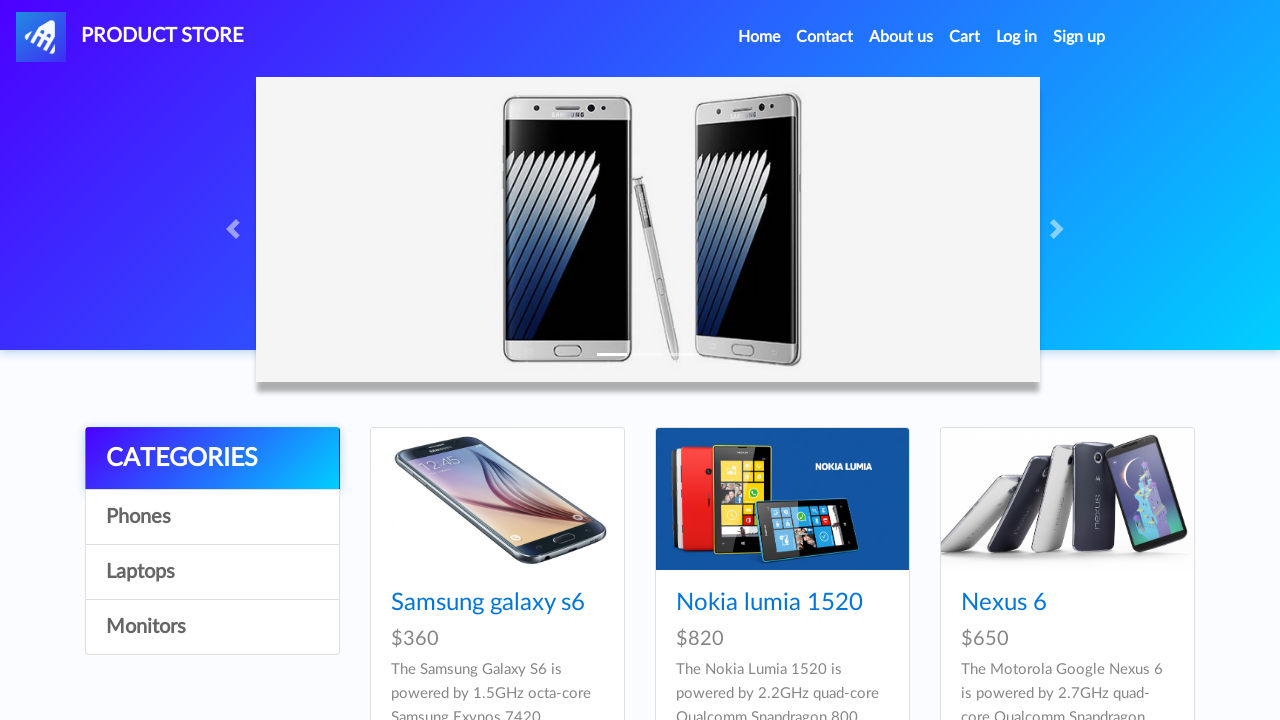

Clicked on Laptops category again at (212, 572) on a:has-text('Laptops')
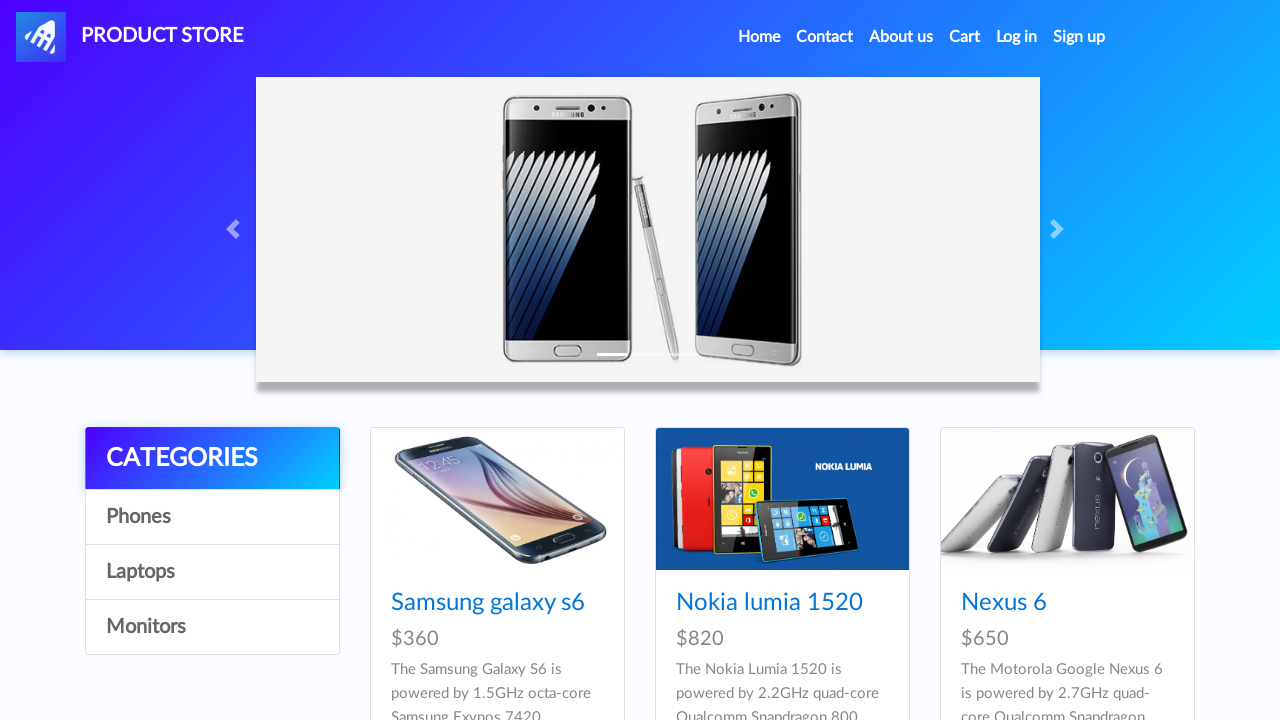

Waited for laptop products to load
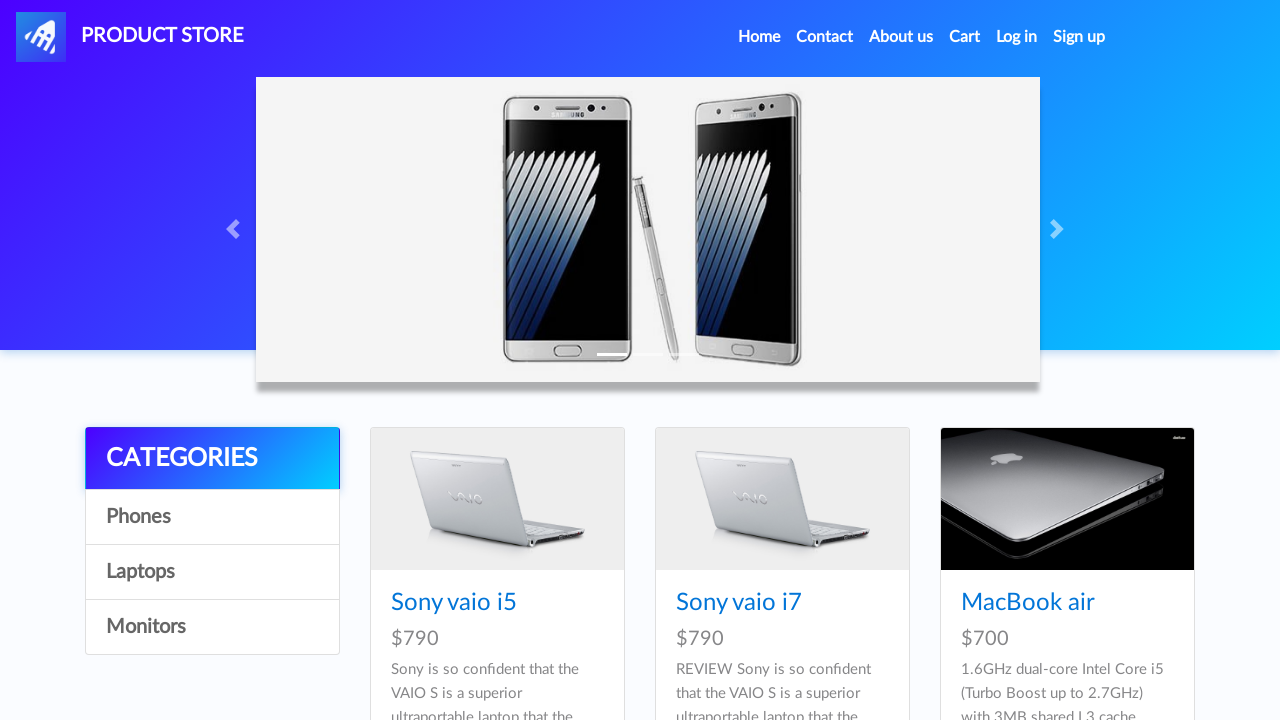

Clicked on Dell i7 8gb product at (448, 361) on a:has-text('Dell i7 8gb')
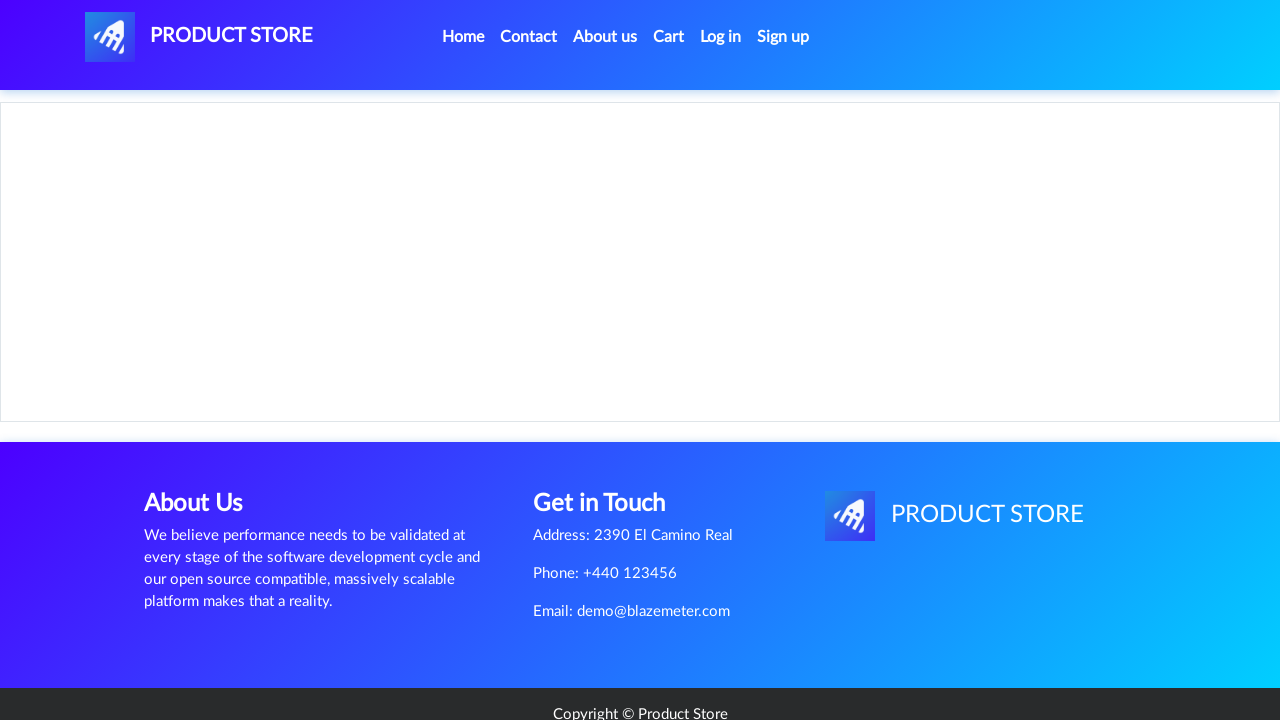

Product details page loaded with price container
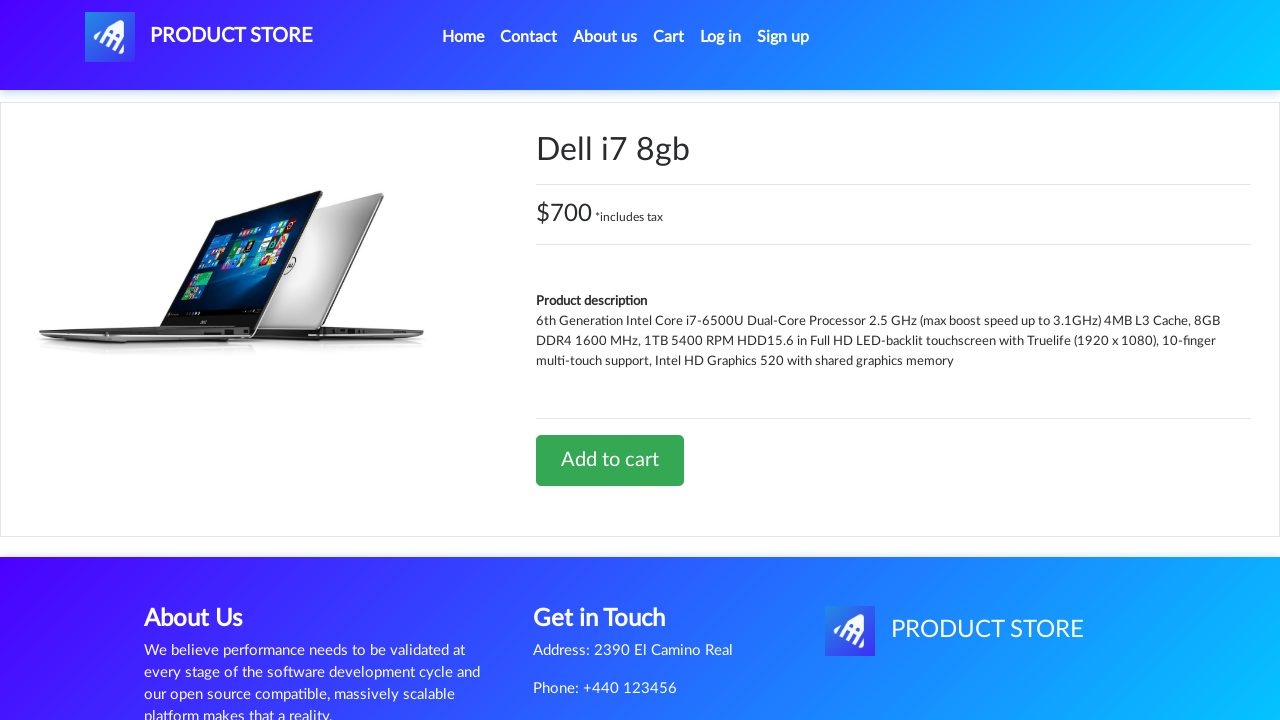

Clicked 'Add to cart' button for Dell i7 8gb at (610, 460) on a:has-text('Add to cart')
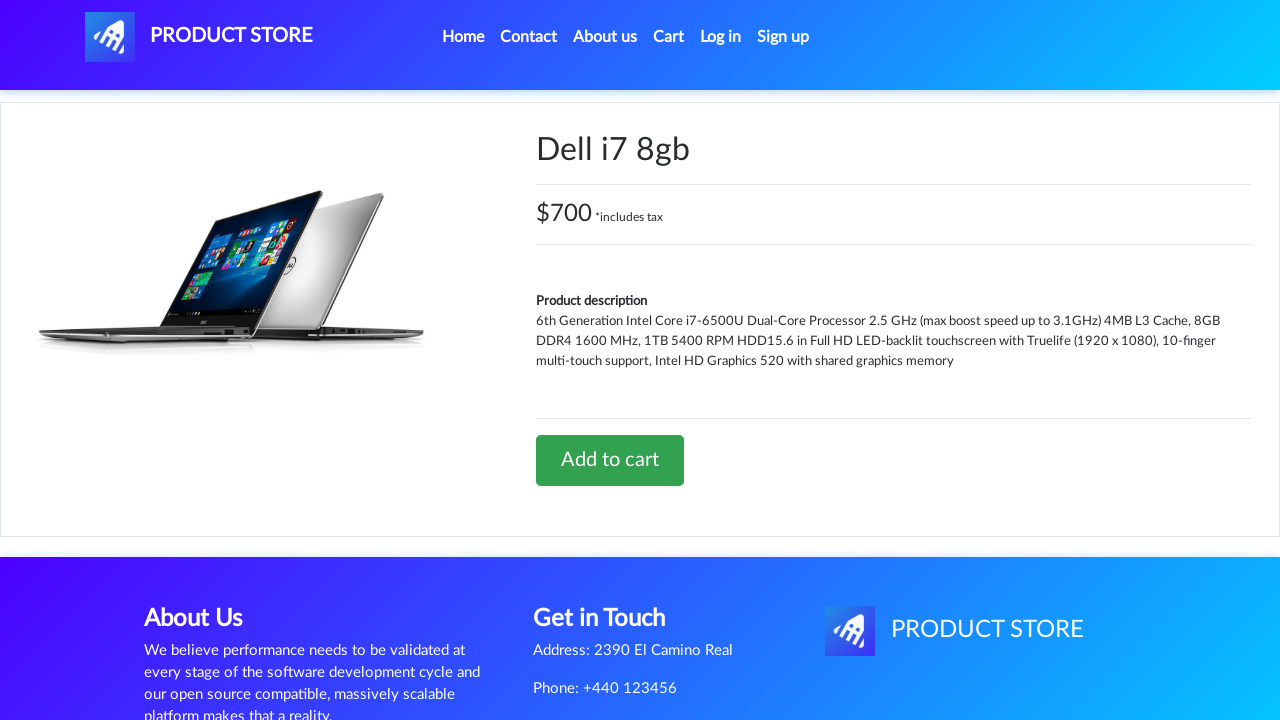

Waited for alert confirmation to complete
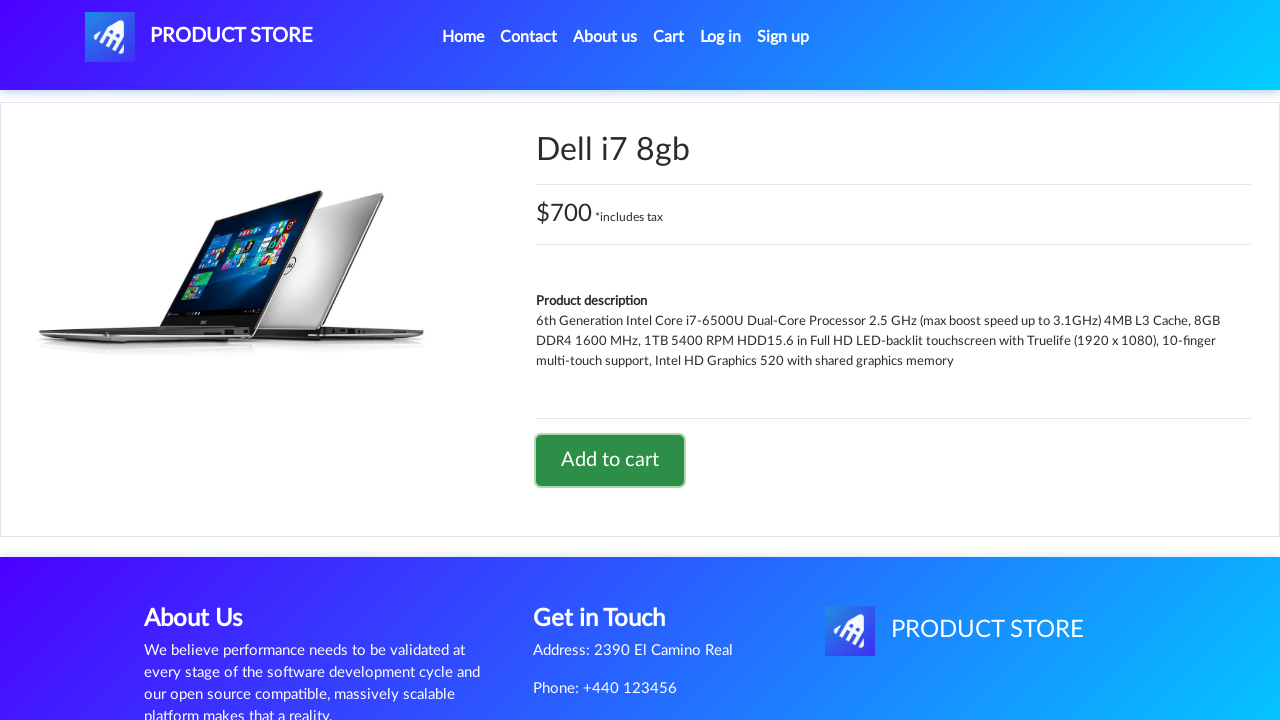

Clicked Home link to navigate back at (463, 37) on a:has-text('Home')
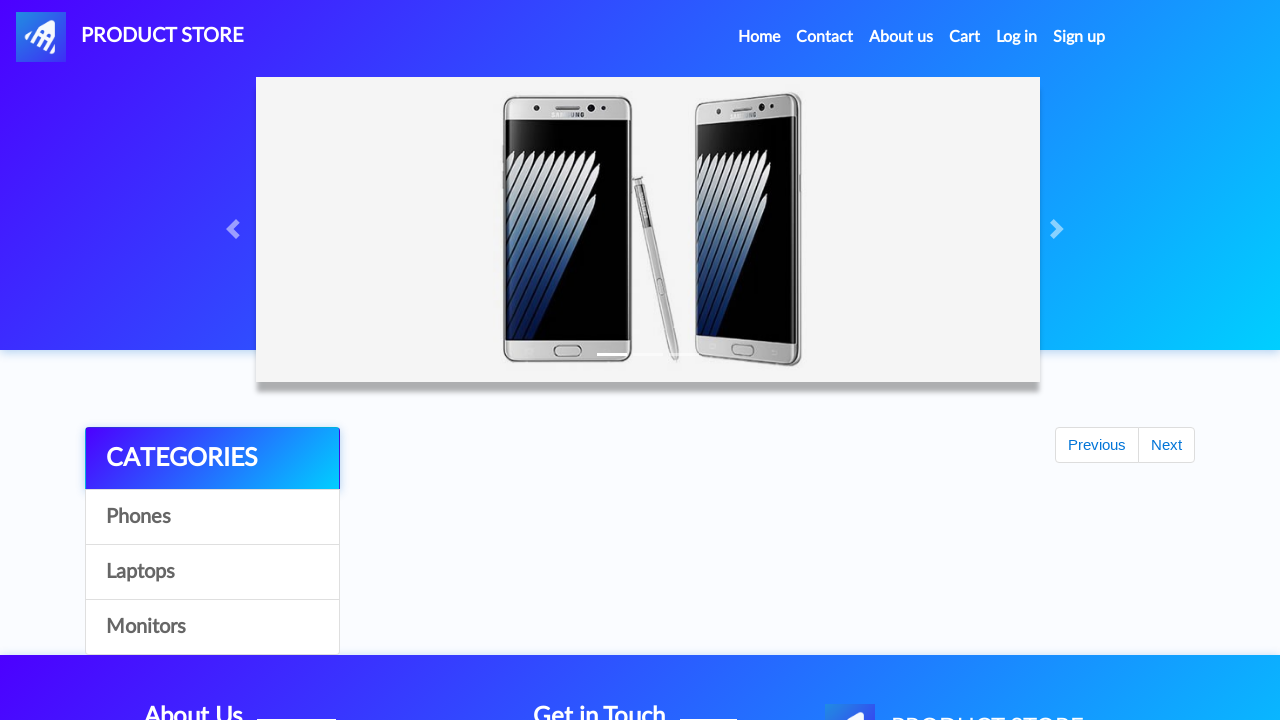

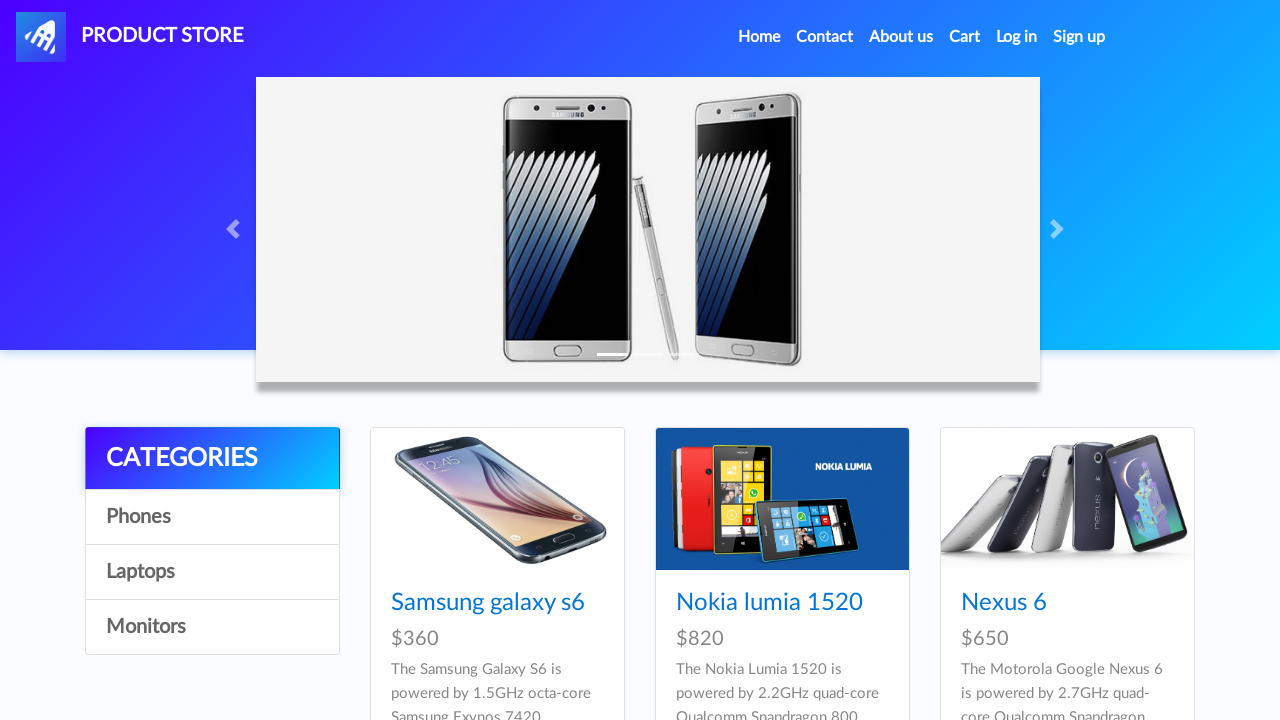